Tests email field validation by entering an invalid email, checking error message, then clearing and entering a valid email

Starting URL: https://skryabin.com/market/quote.html

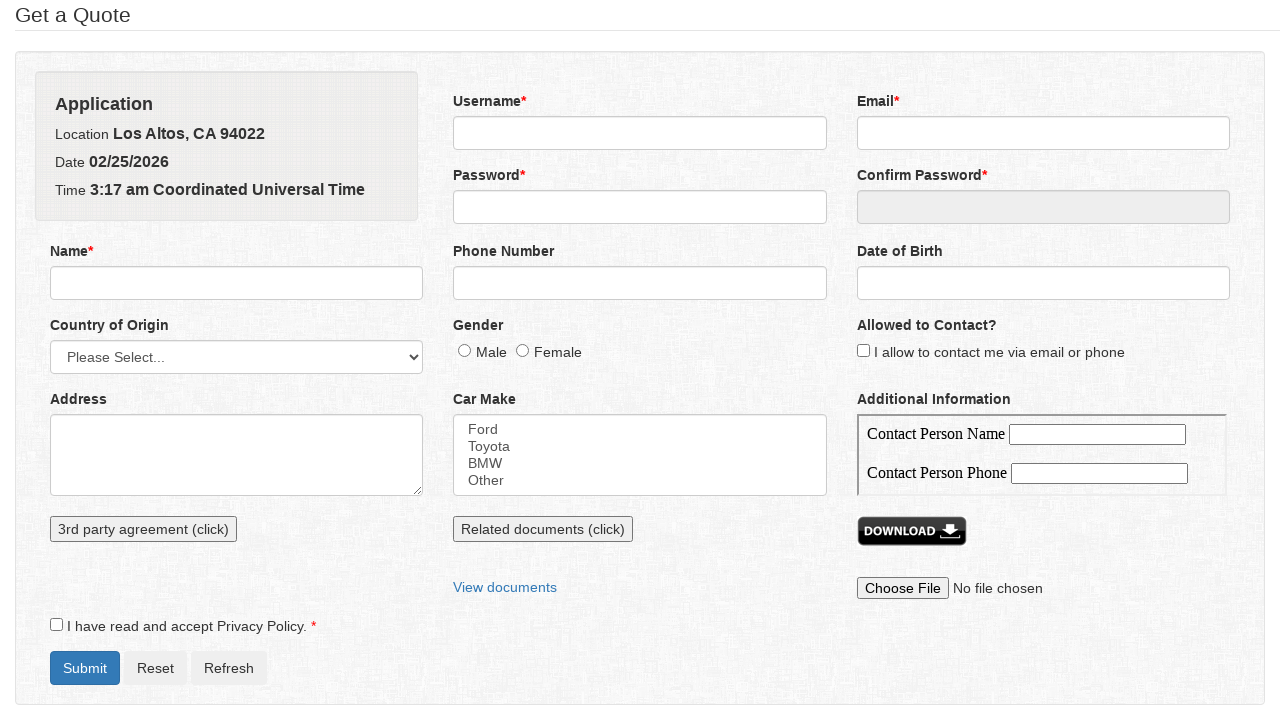

Entered invalid email 'invalid.email' into email field on input[name='email']
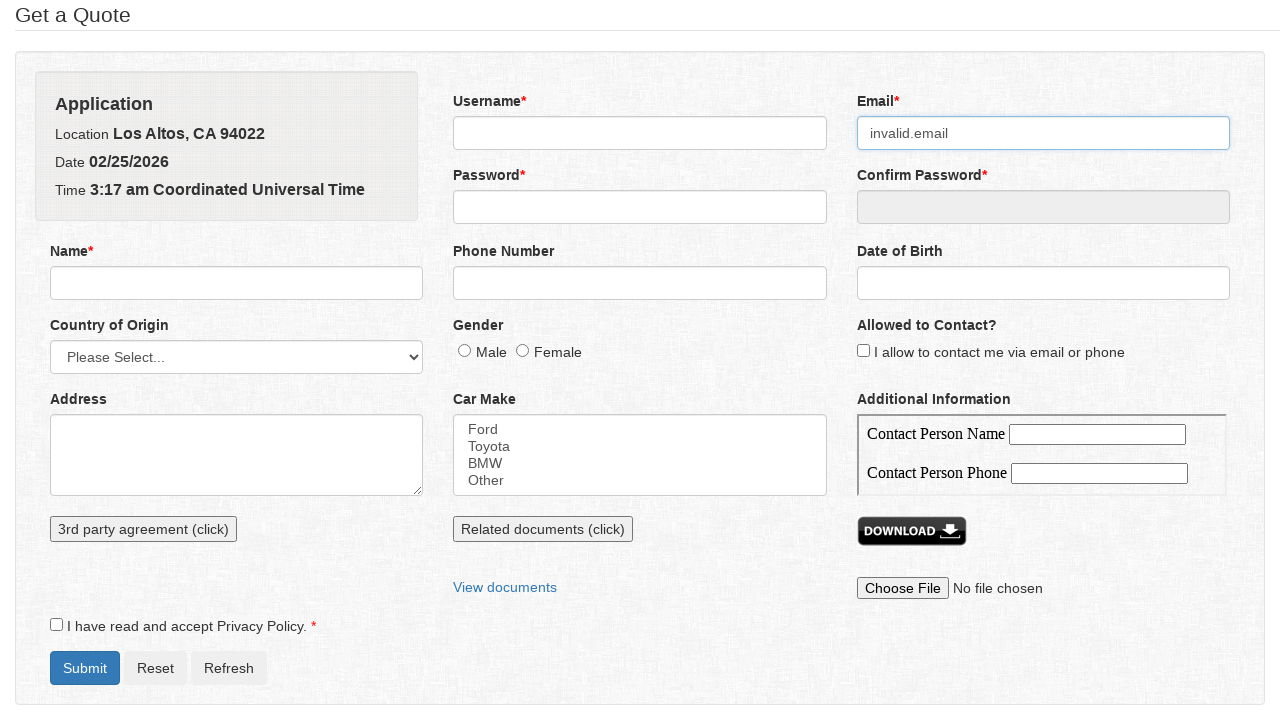

Clicked Submit button at (85, 668) on button#formSubmit
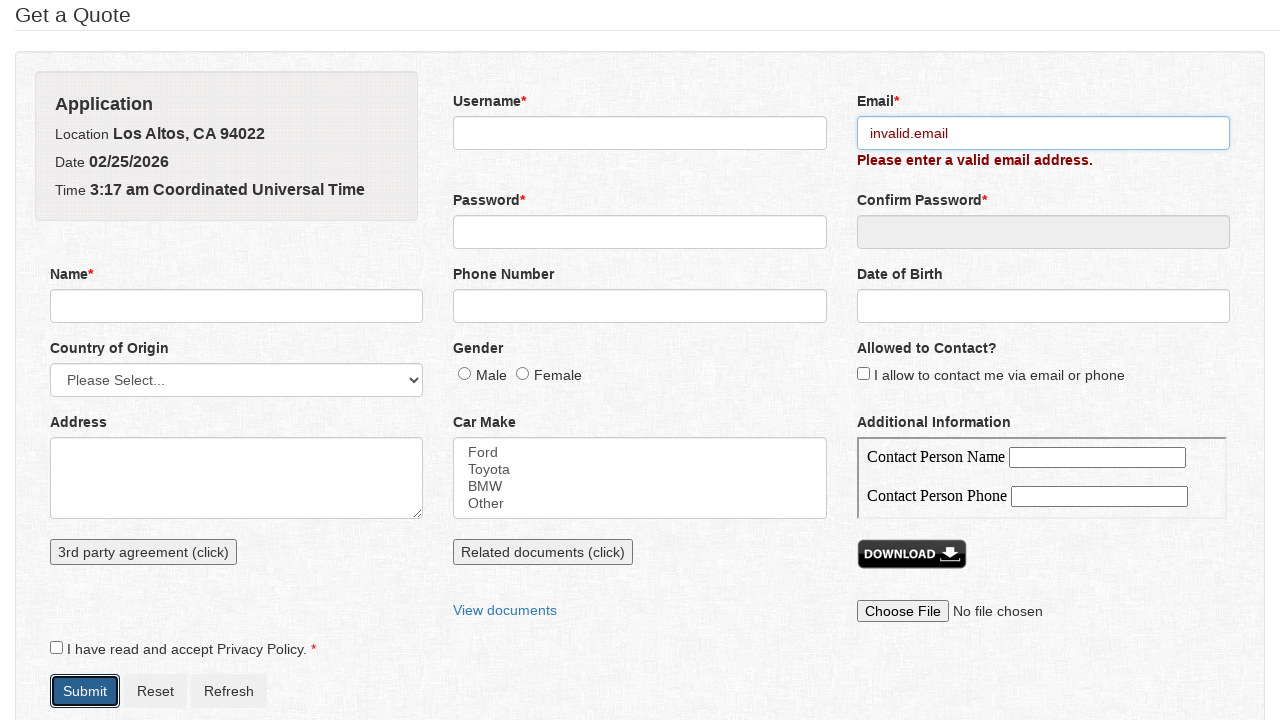

Error message appeared for invalid email
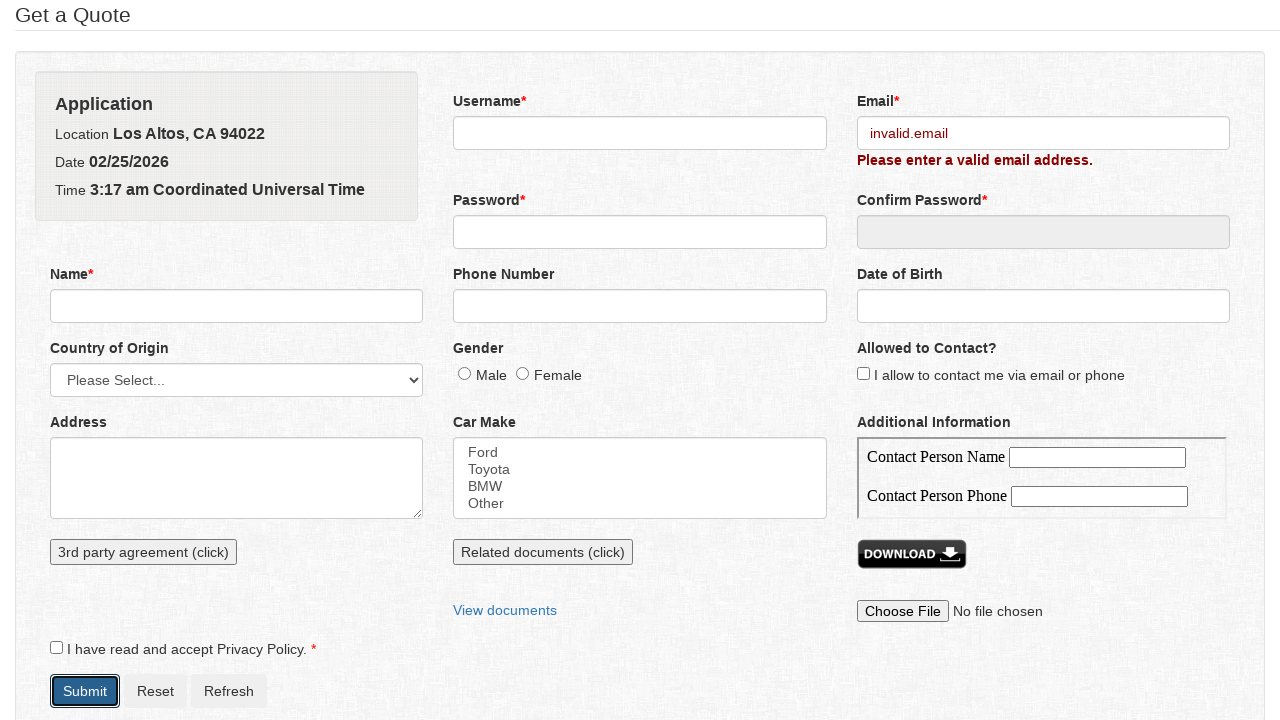

Cleared email field on input[name='email']
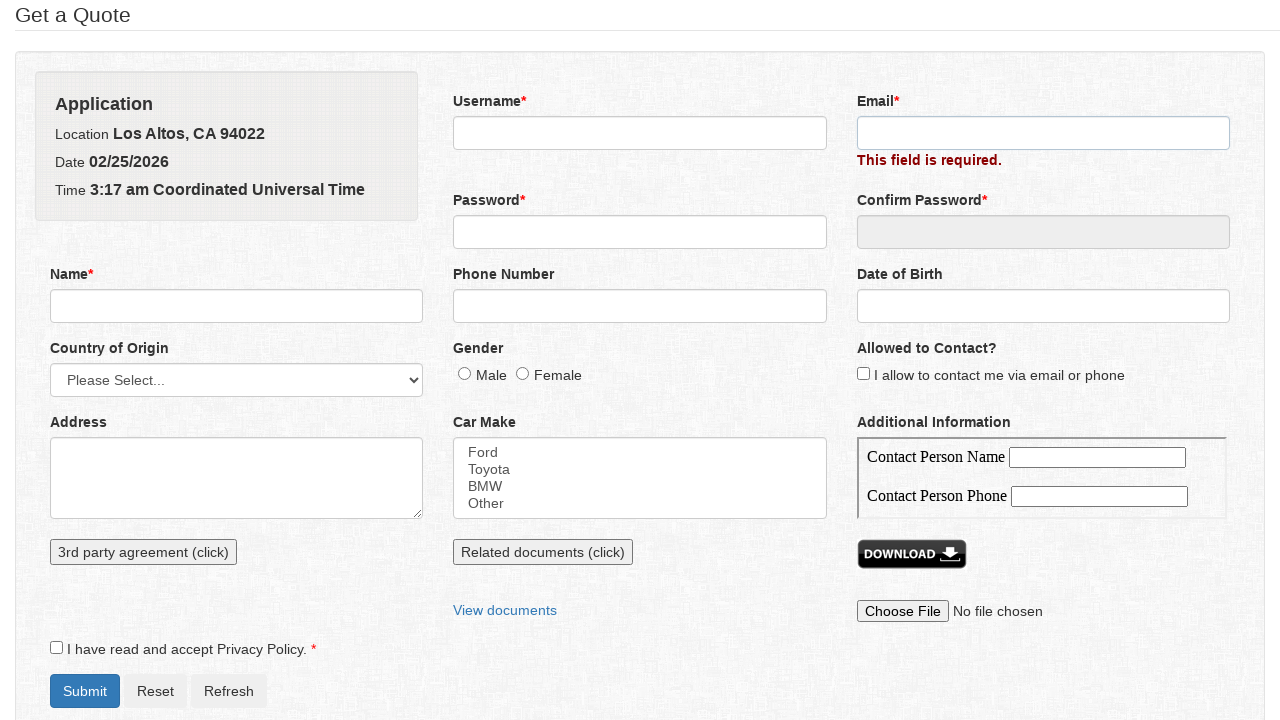

Entered valid email 'test@example.com' into email field on input[name='email']
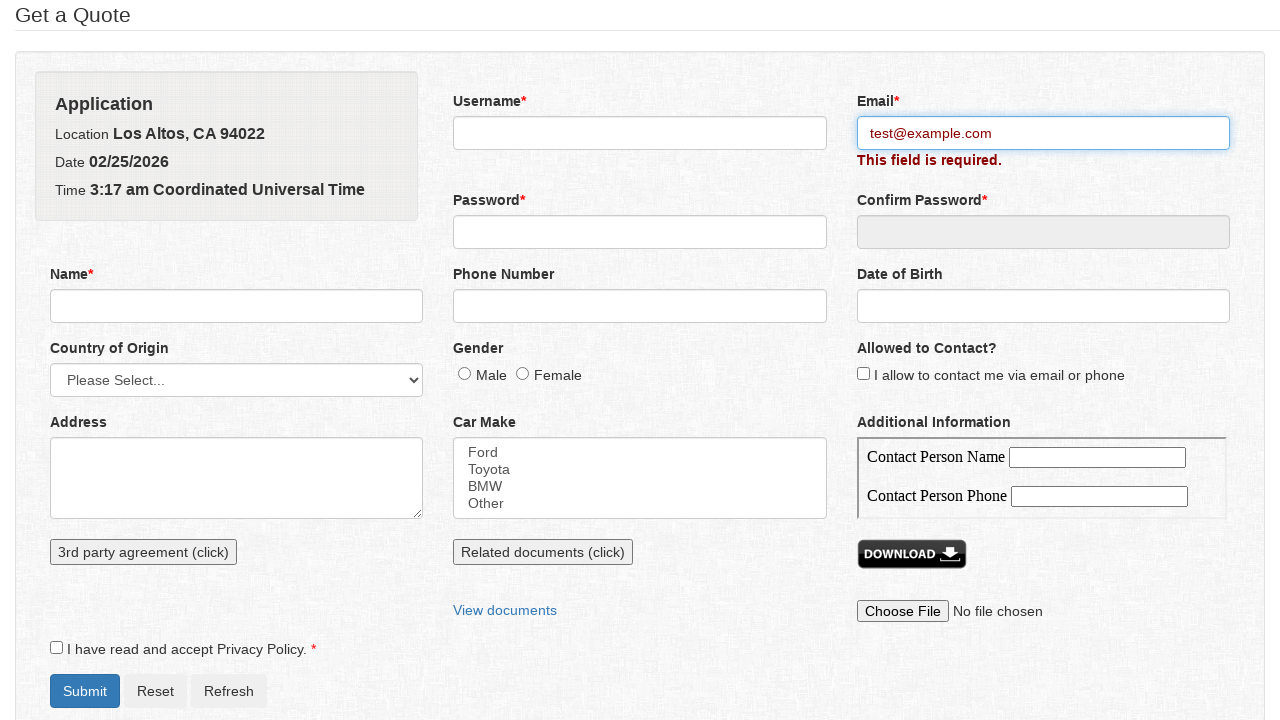

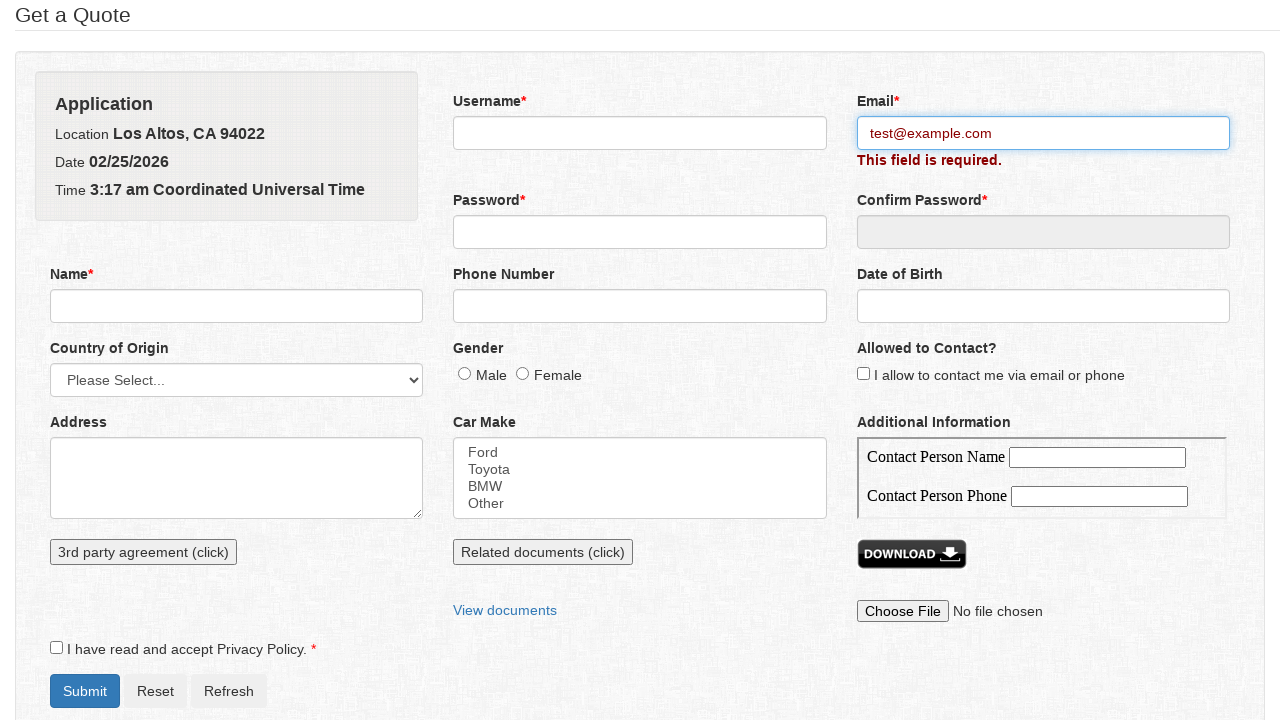